Tests A/B test opt-out functionality by visiting the split test page, verifying initial A/B test state, adding an opt-out cookie, refreshing, and confirming the opt-out state.

Starting URL: http://the-internet.herokuapp.com/abtest

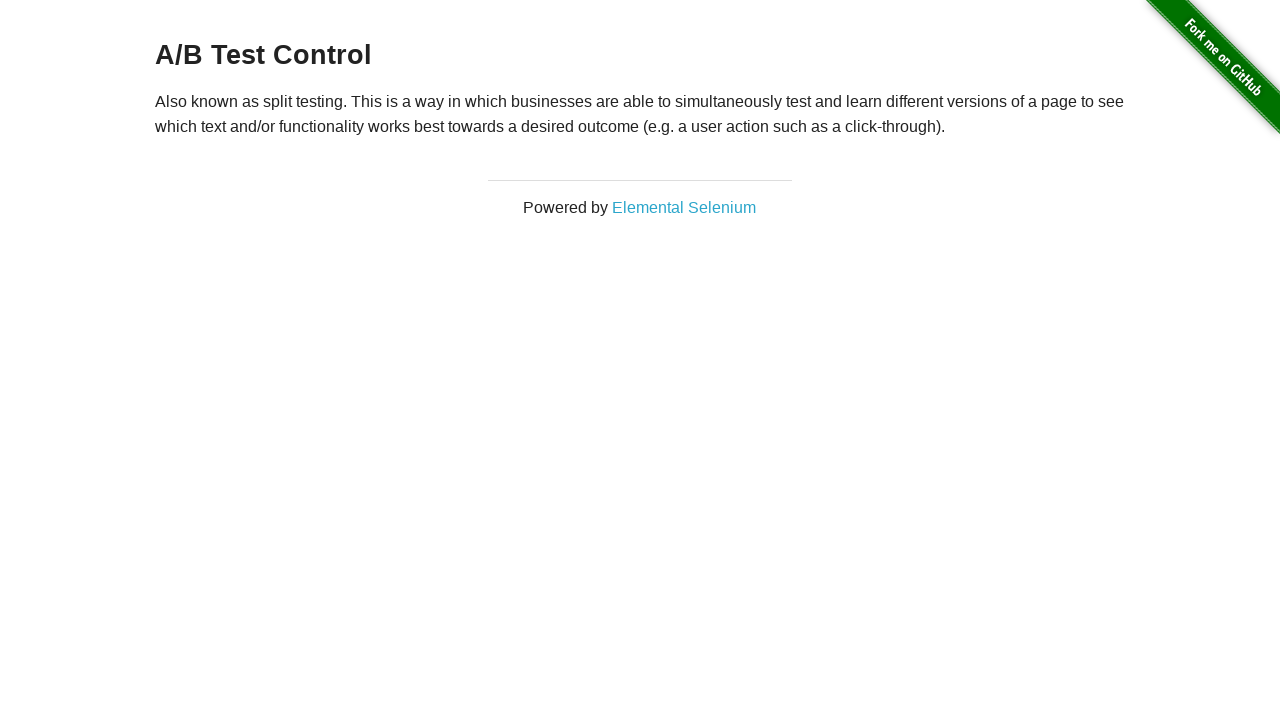

Located h3 heading element
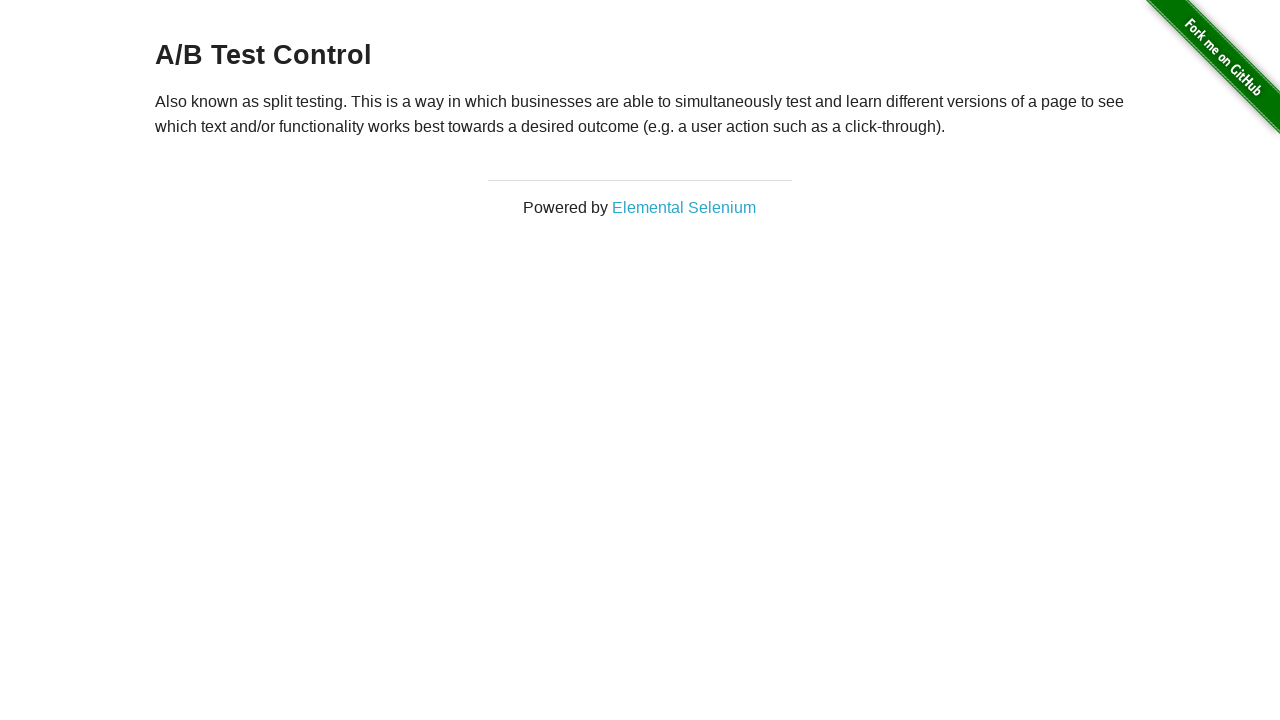

Retrieved heading text content
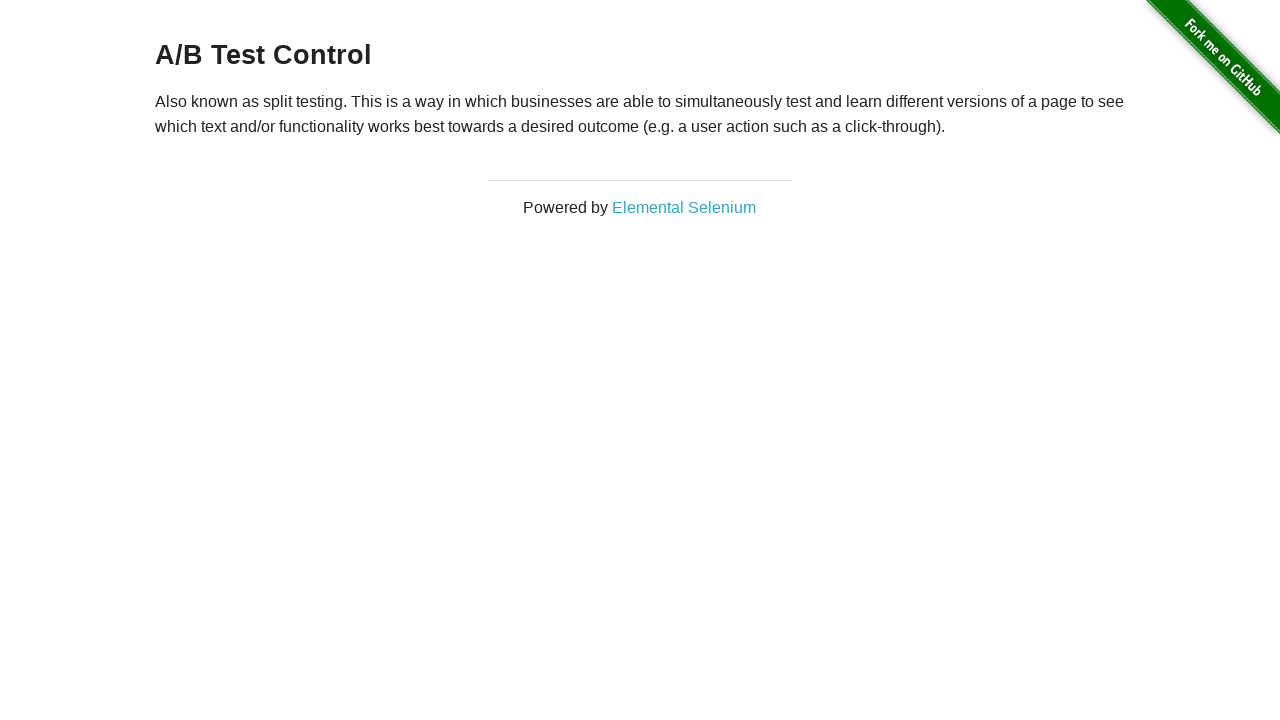

Verified initial page is in A/B test group (Variation 1 or Control)
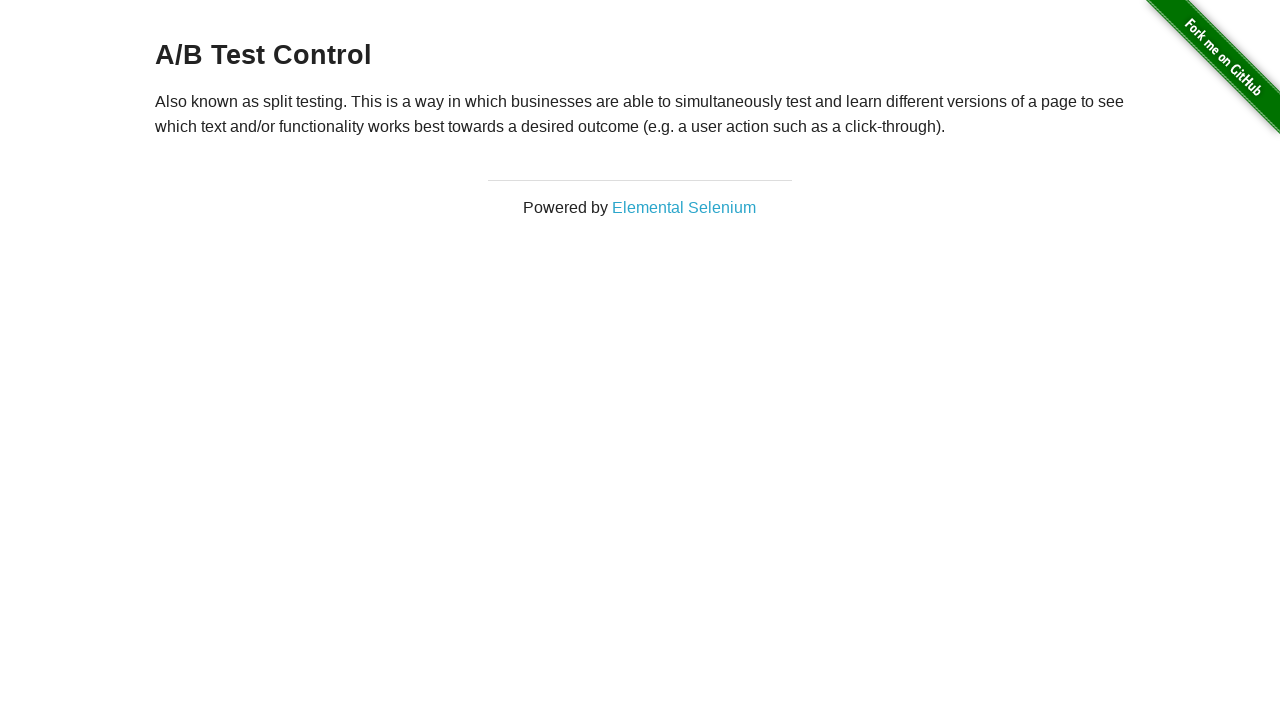

Added optimizelyOptOut cookie with value 'true'
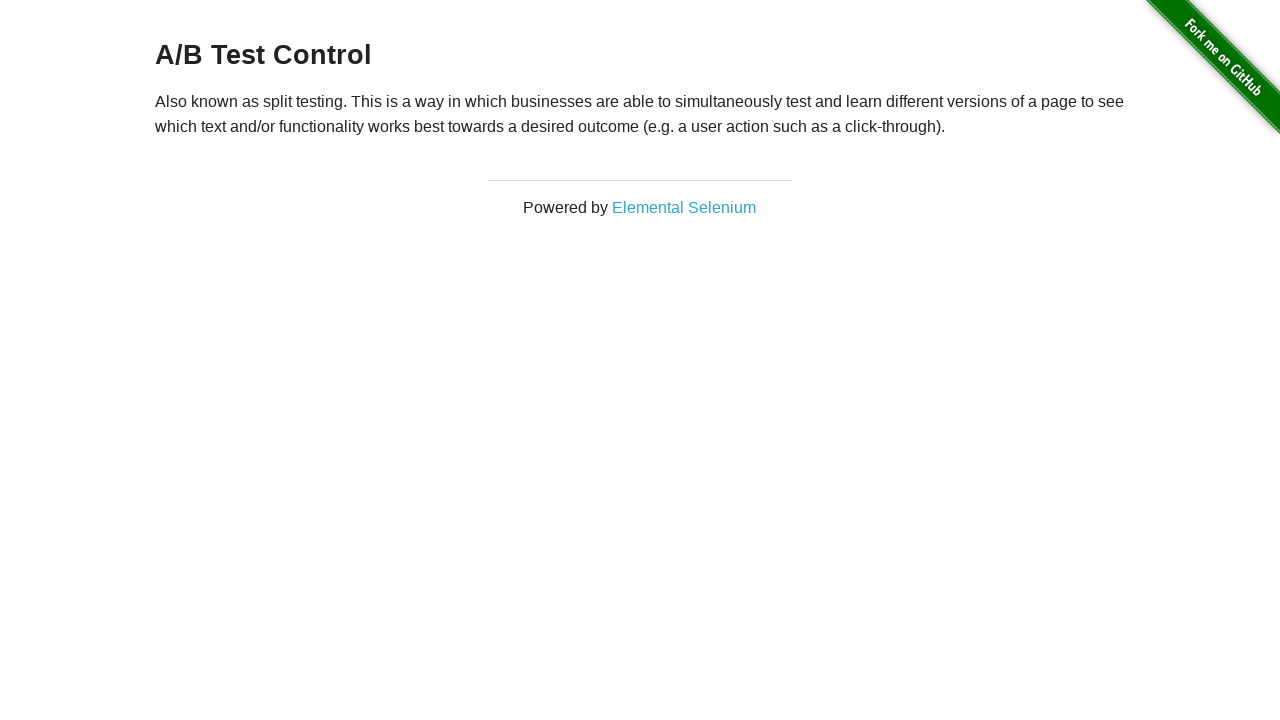

Reloaded page after adding opt-out cookie
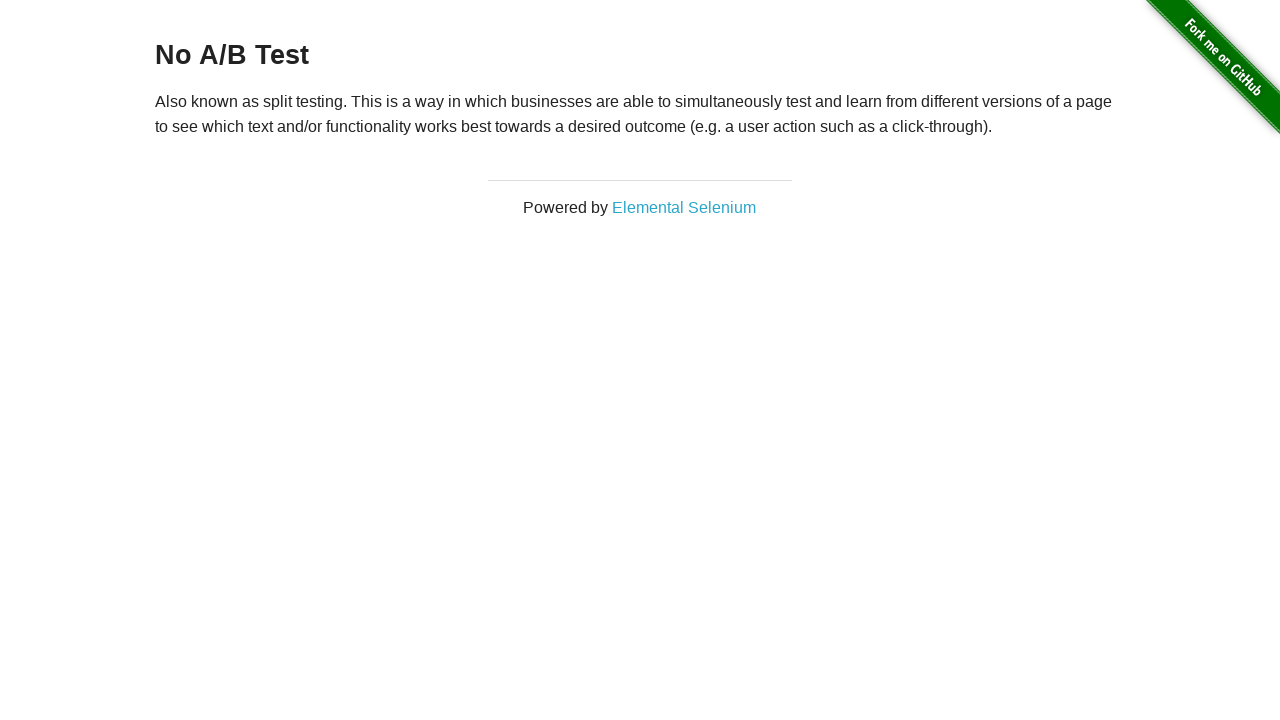

Retrieved heading text after reload
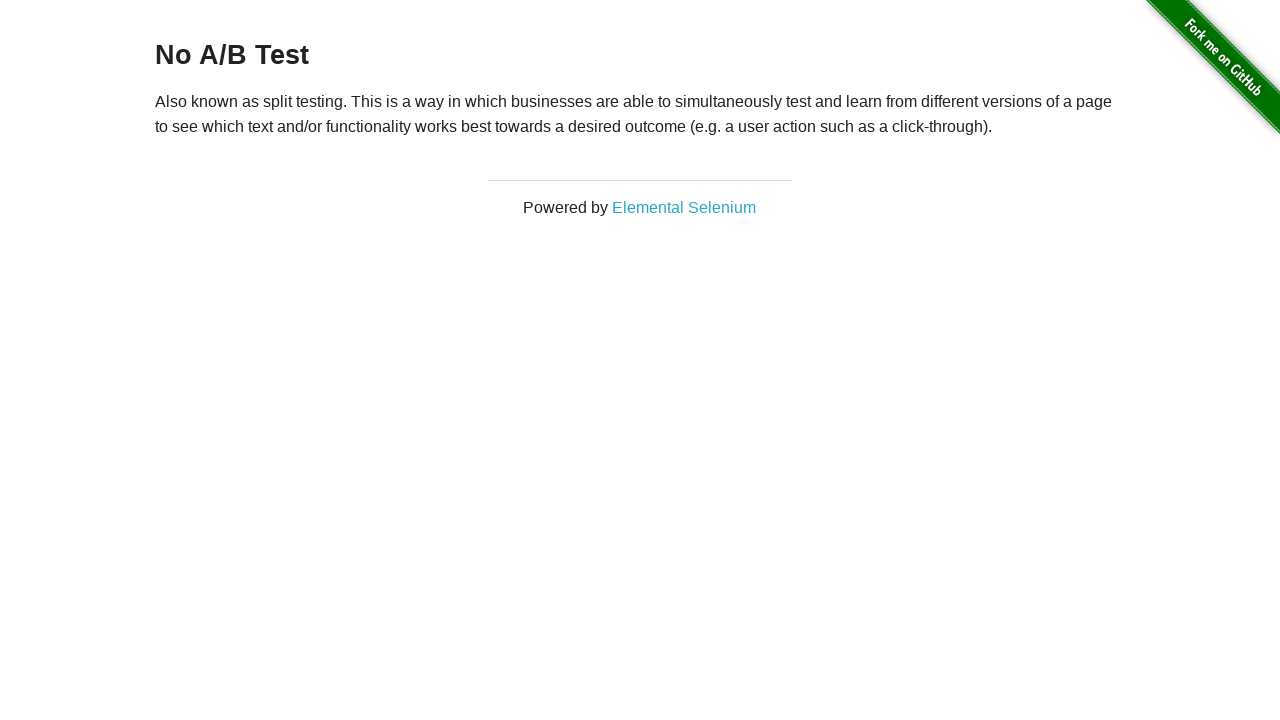

Verified page displays 'No A/B Test' after opt-out
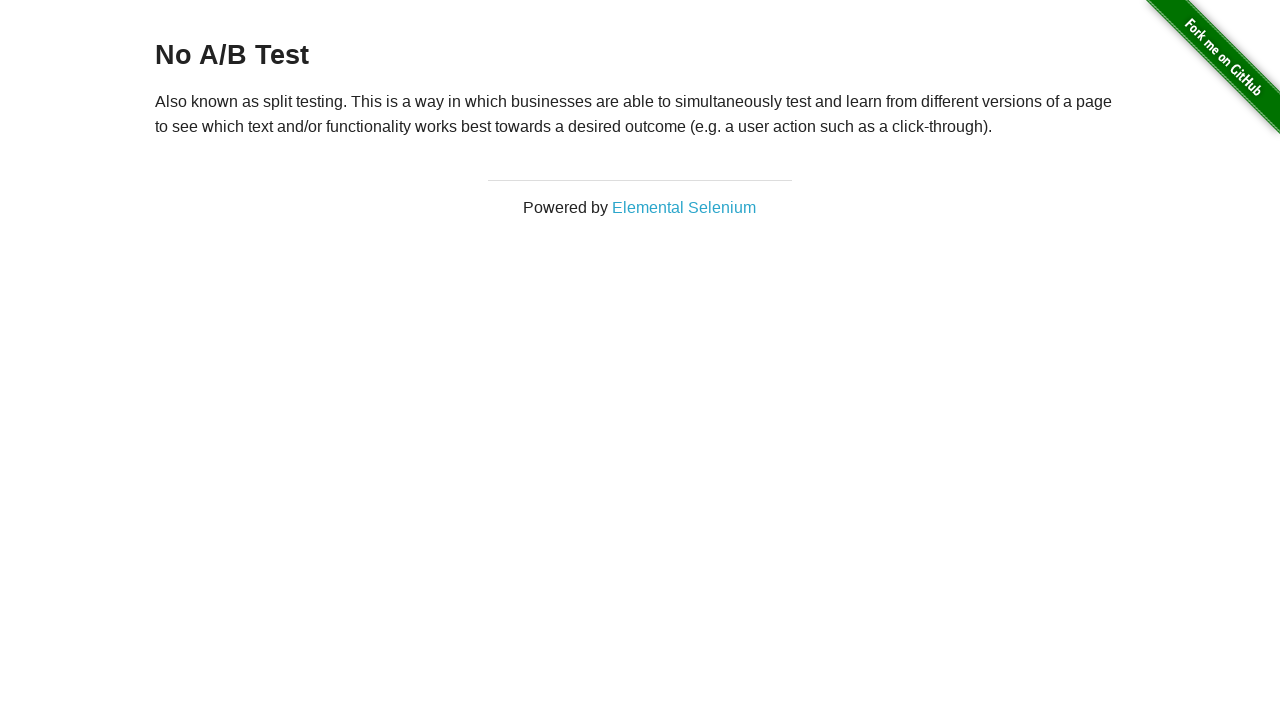

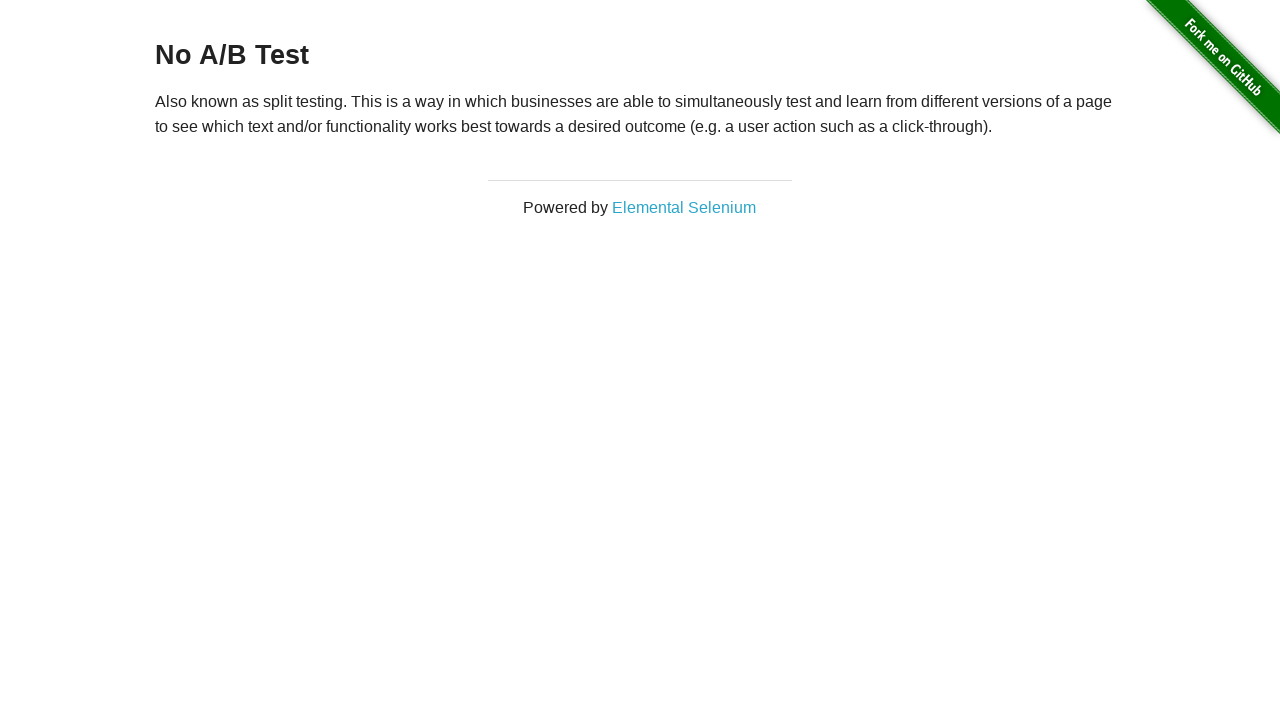